Clicks a button to enable a disabled checkbox, then clicks the checkbox and verifies it is selected

Starting URL: http://omayo.blogspot.com/

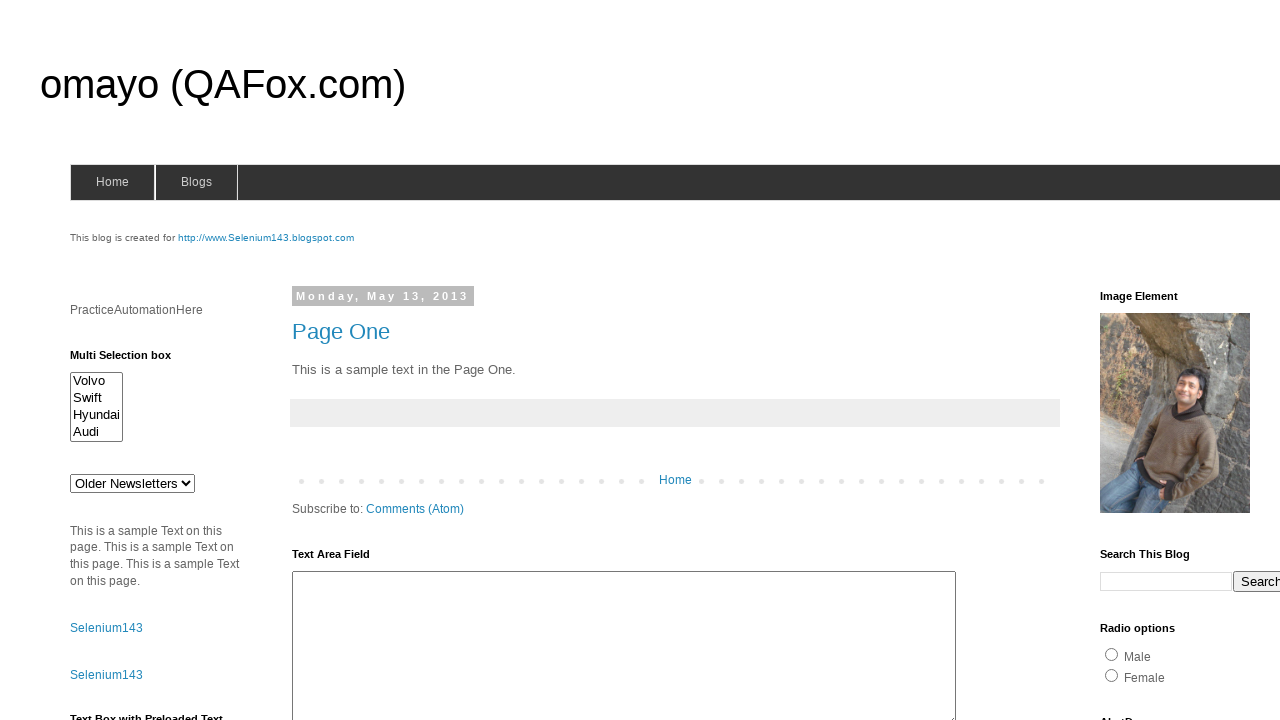

Clicked 'Check this' button to enable the disabled checkbox at (109, 528) on xpath=//div[@class='widget-content']/button[text() = 'Check this']
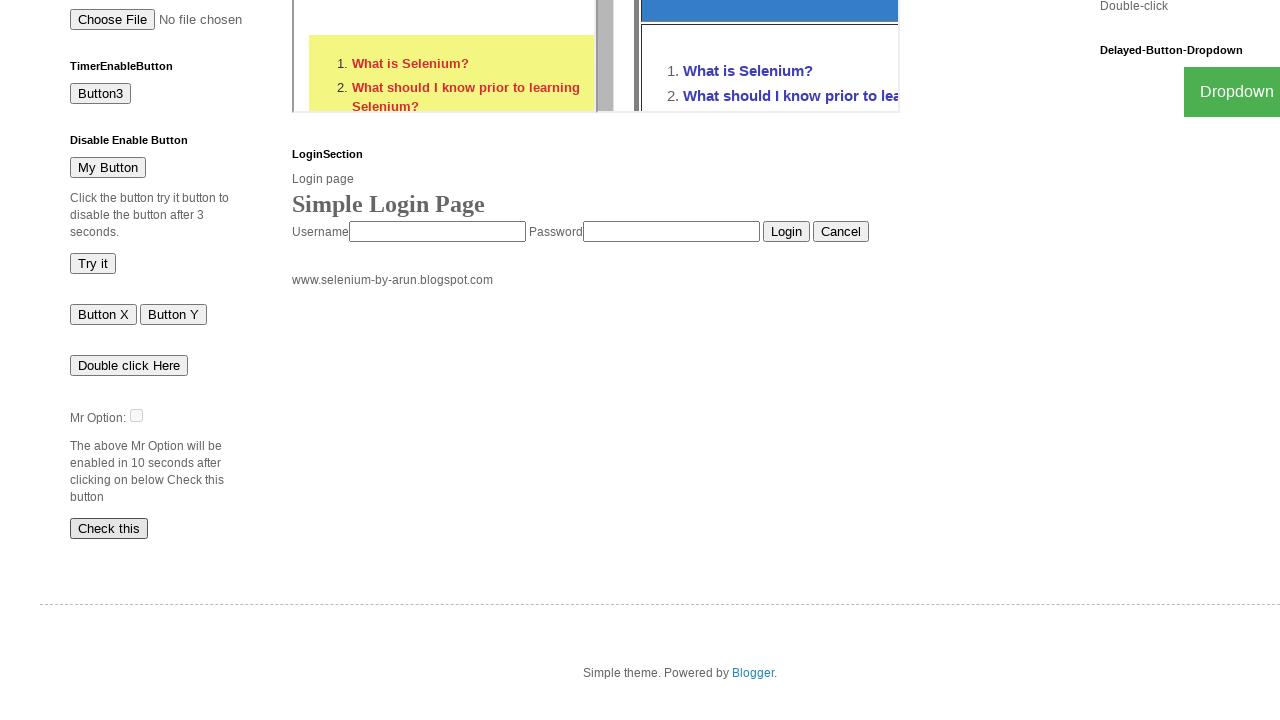

Located the checkbox element with id 'dte'
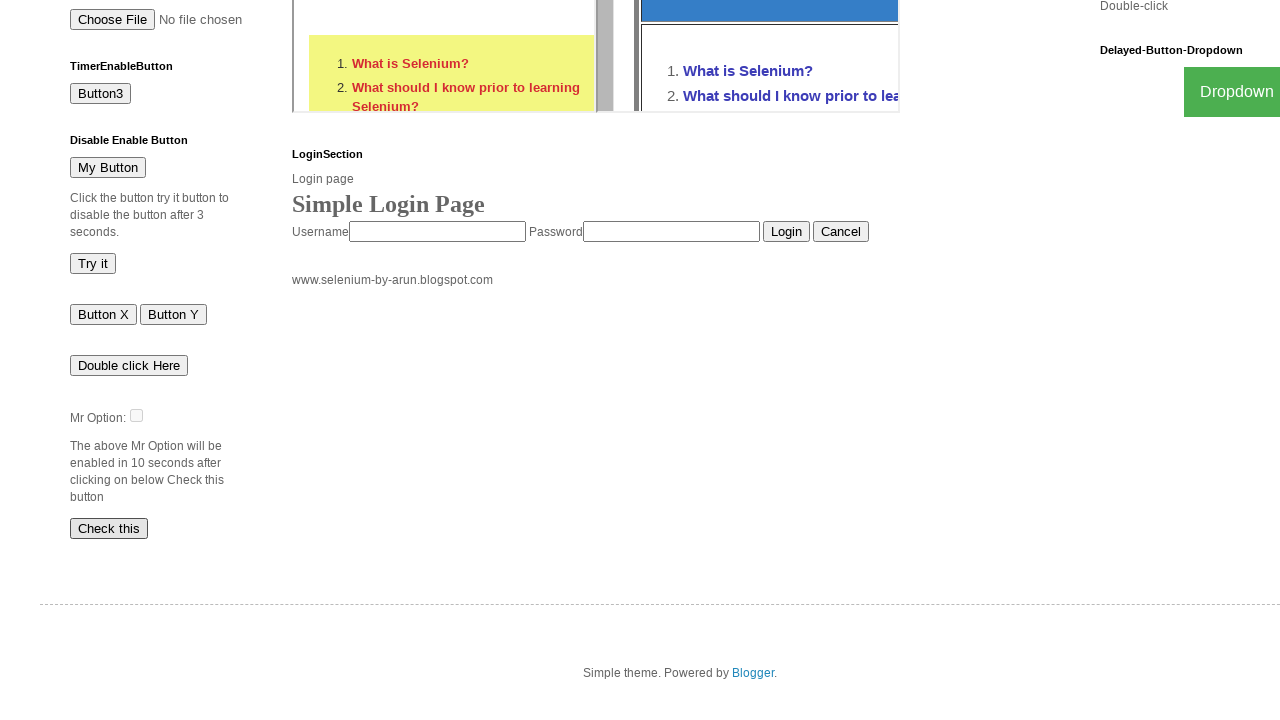

Waited for checkbox to be visible
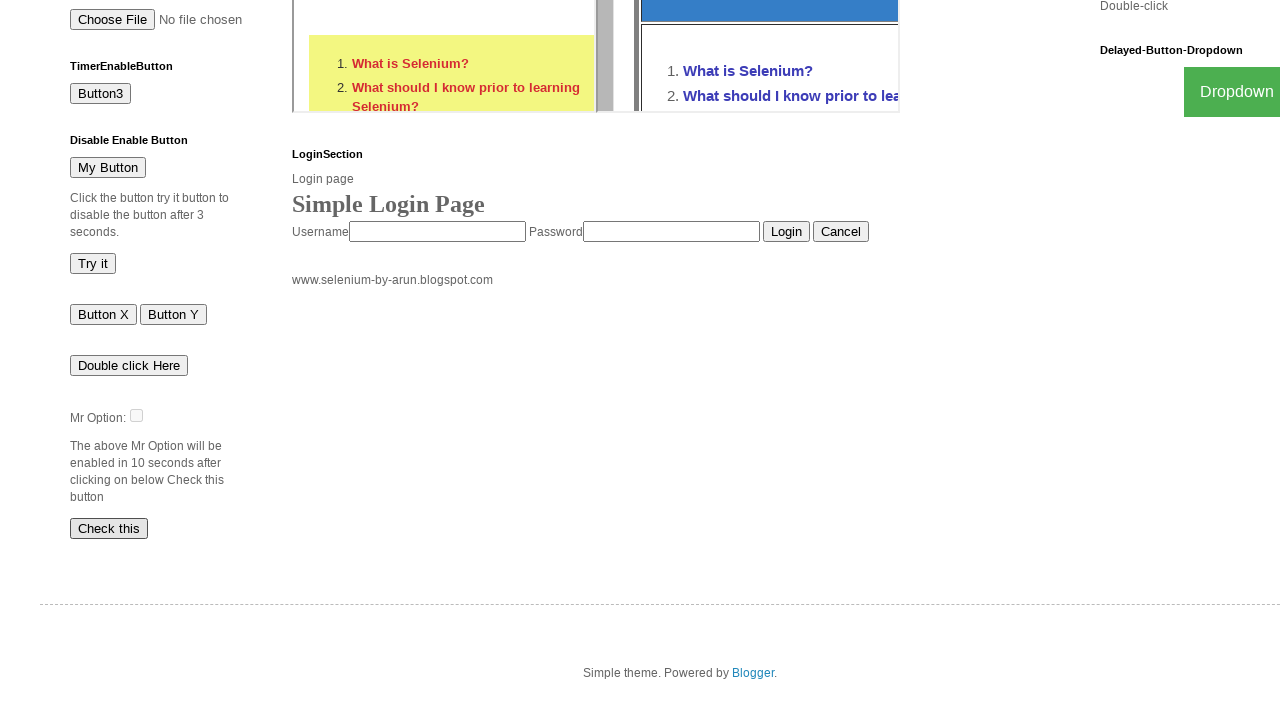

Waited for checkbox to be enabled (disabled property is false)
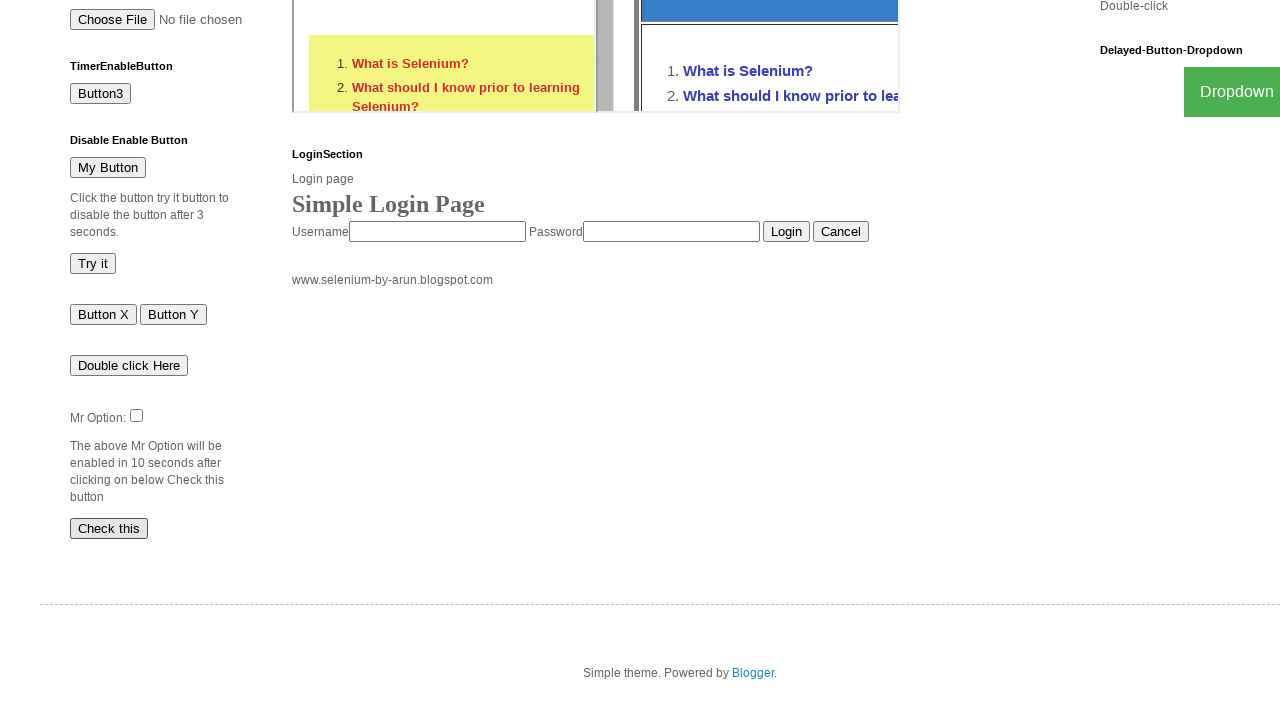

Clicked the enabled checkbox at (136, 415) on #dte
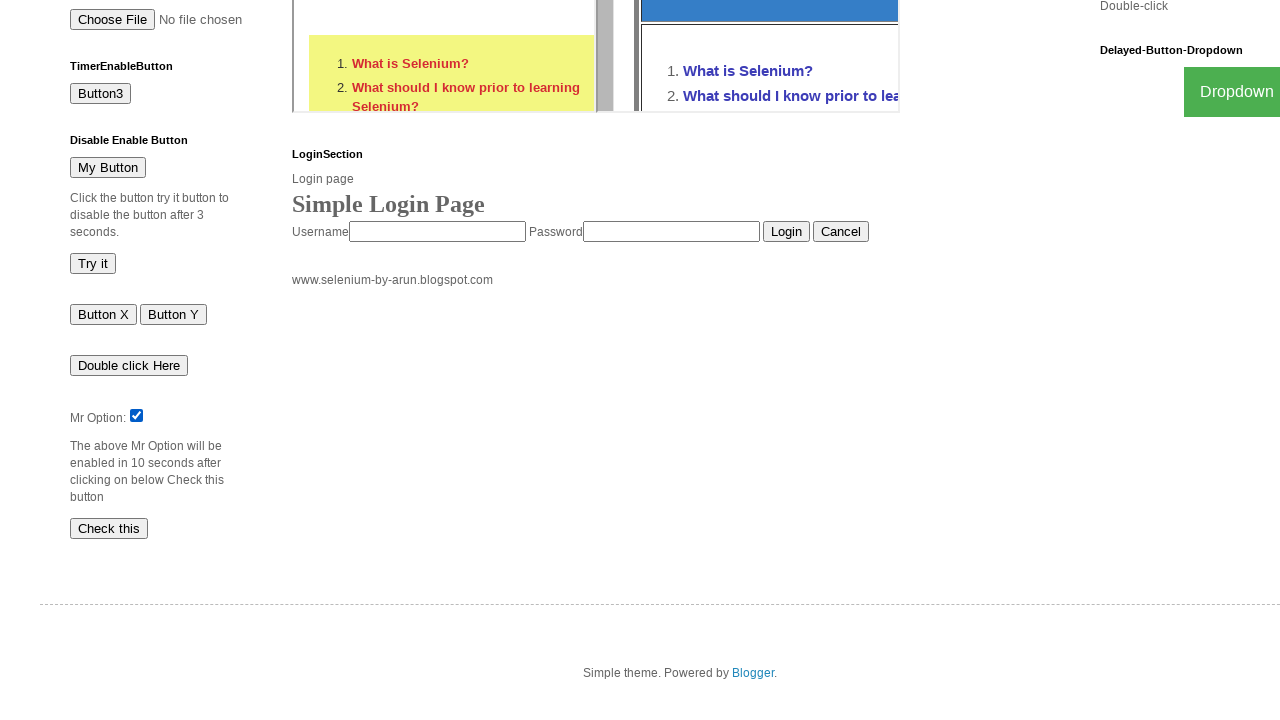

Verified that checkbox is selected
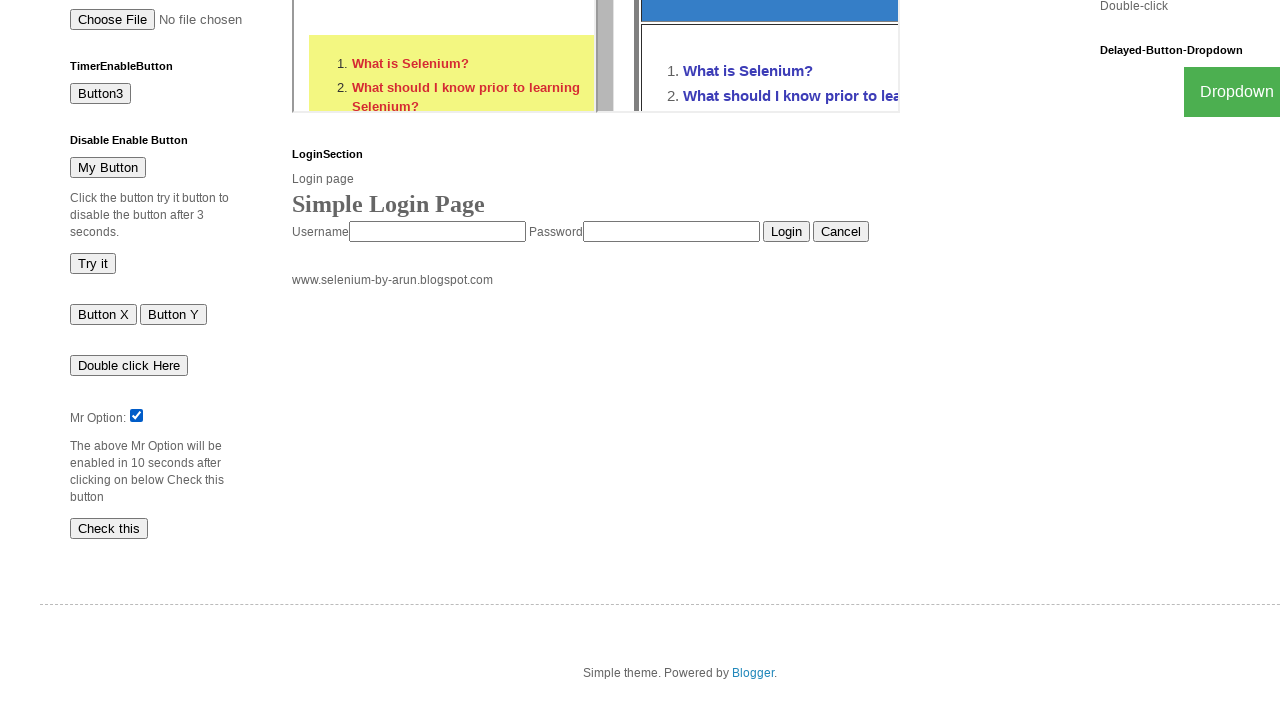

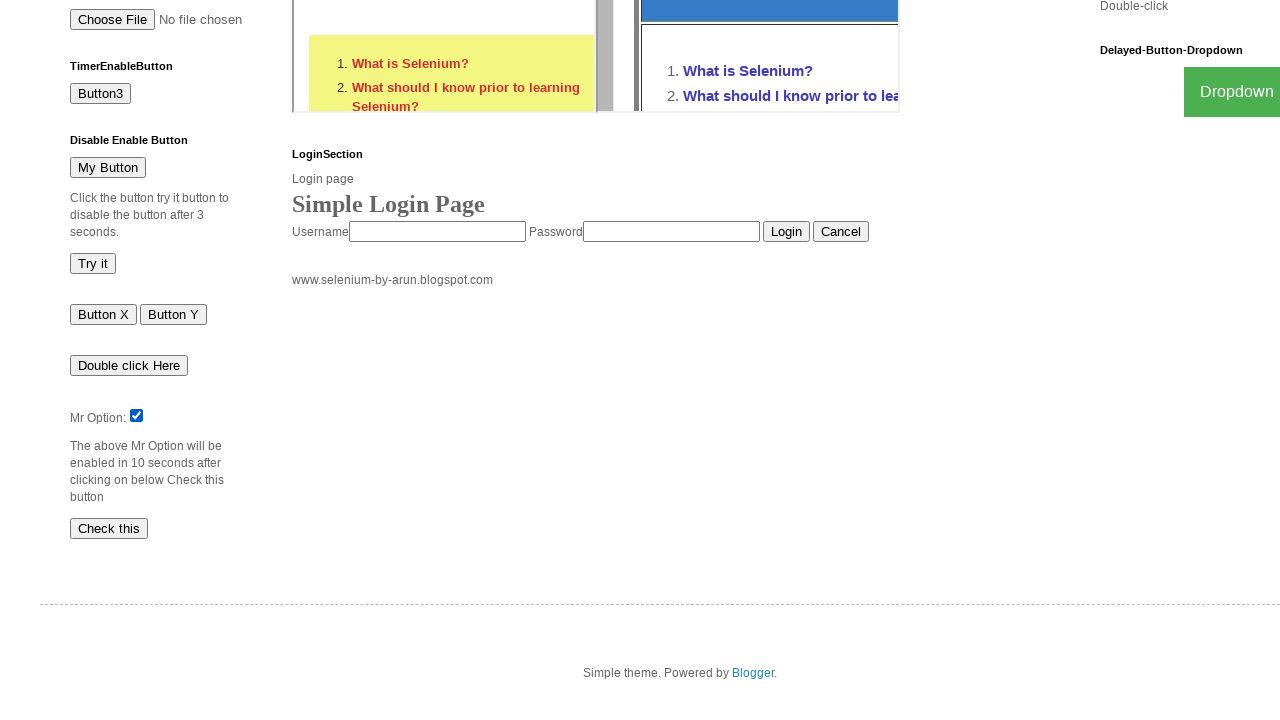